Tests an explicit wait scenario by waiting for a price to change to $100, then clicking a book button, calculating a mathematical answer based on a displayed value, and submitting the solution.

Starting URL: http://suninjuly.github.io/explicit_wait2.html

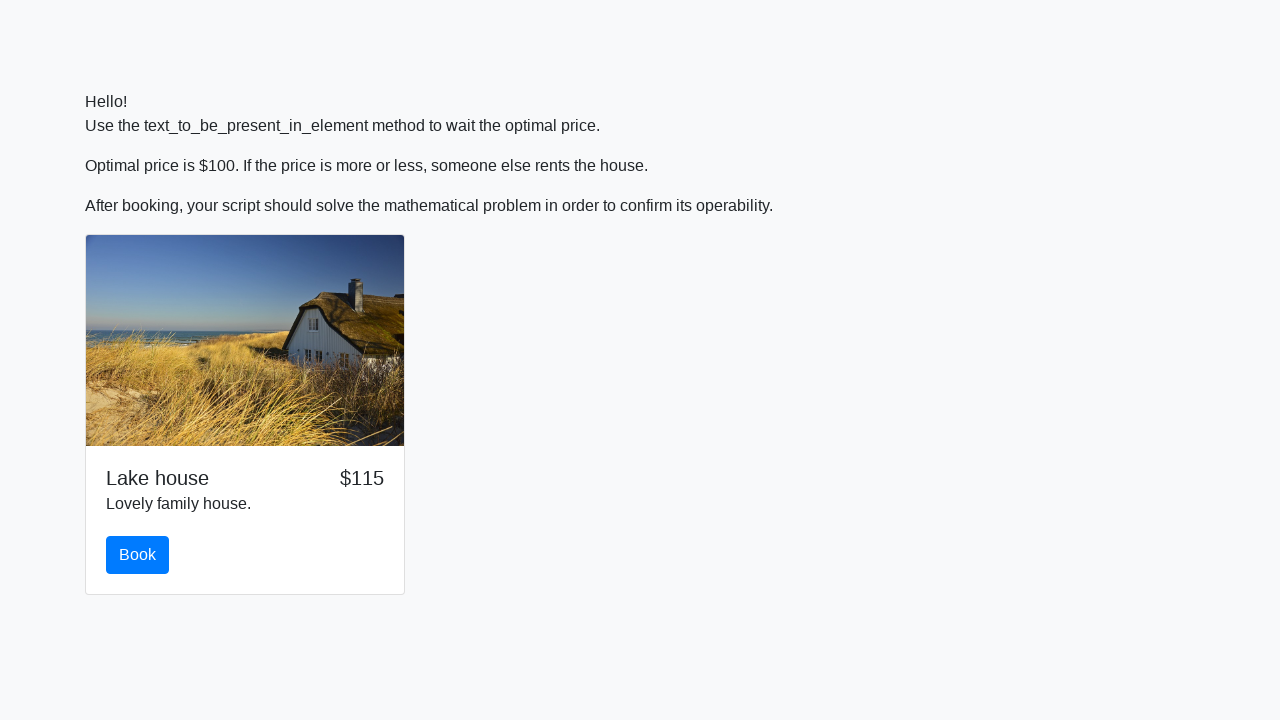

Waited for price to change to $100
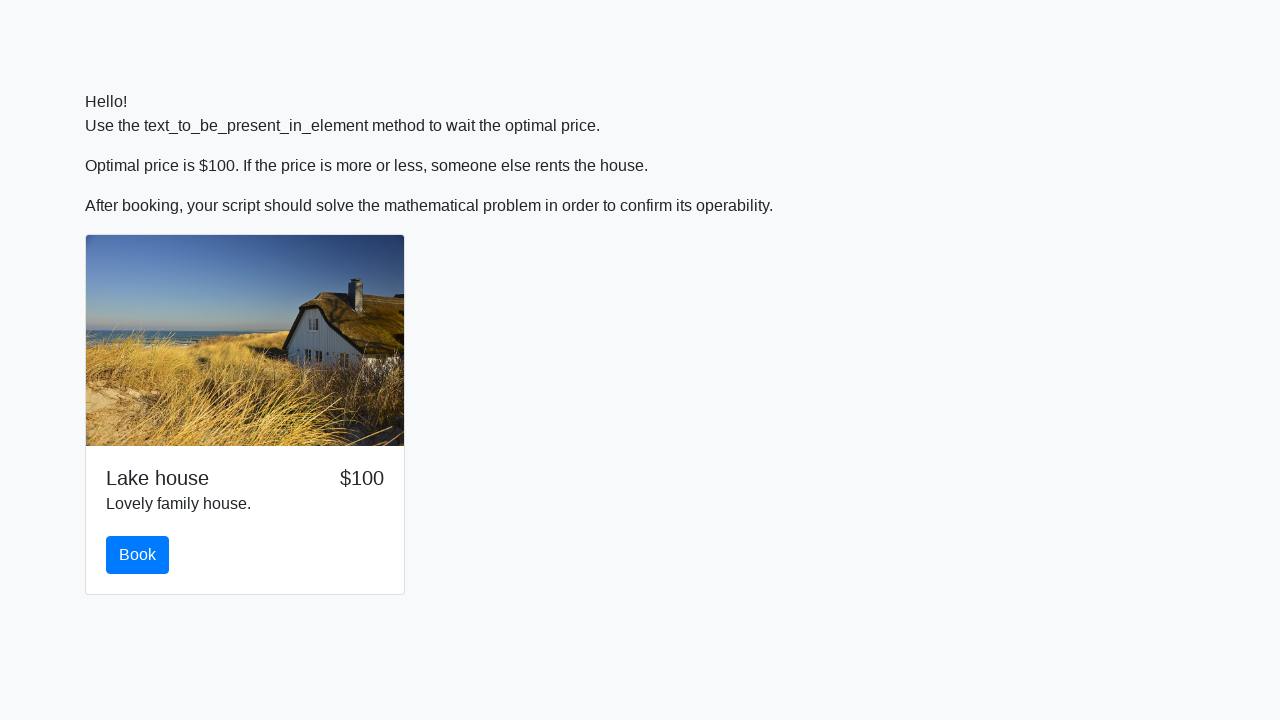

Clicked the book button at (138, 555) on #book
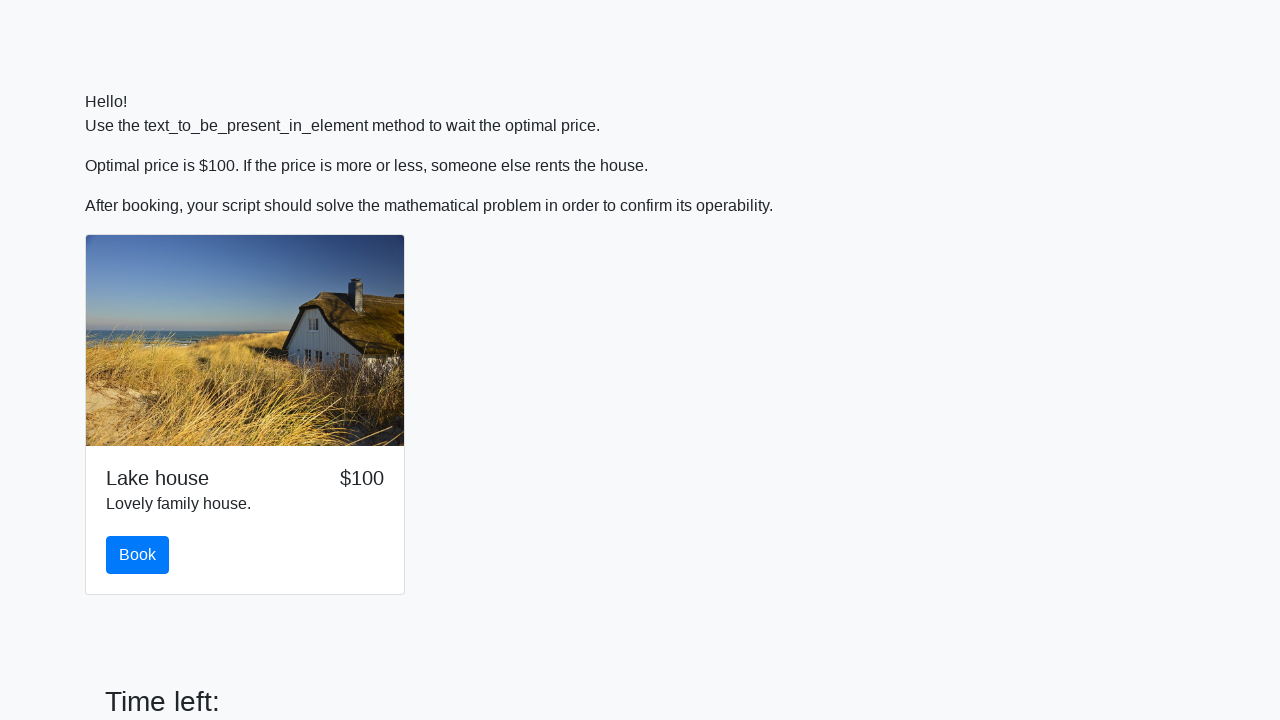

Retrieved input value for calculation
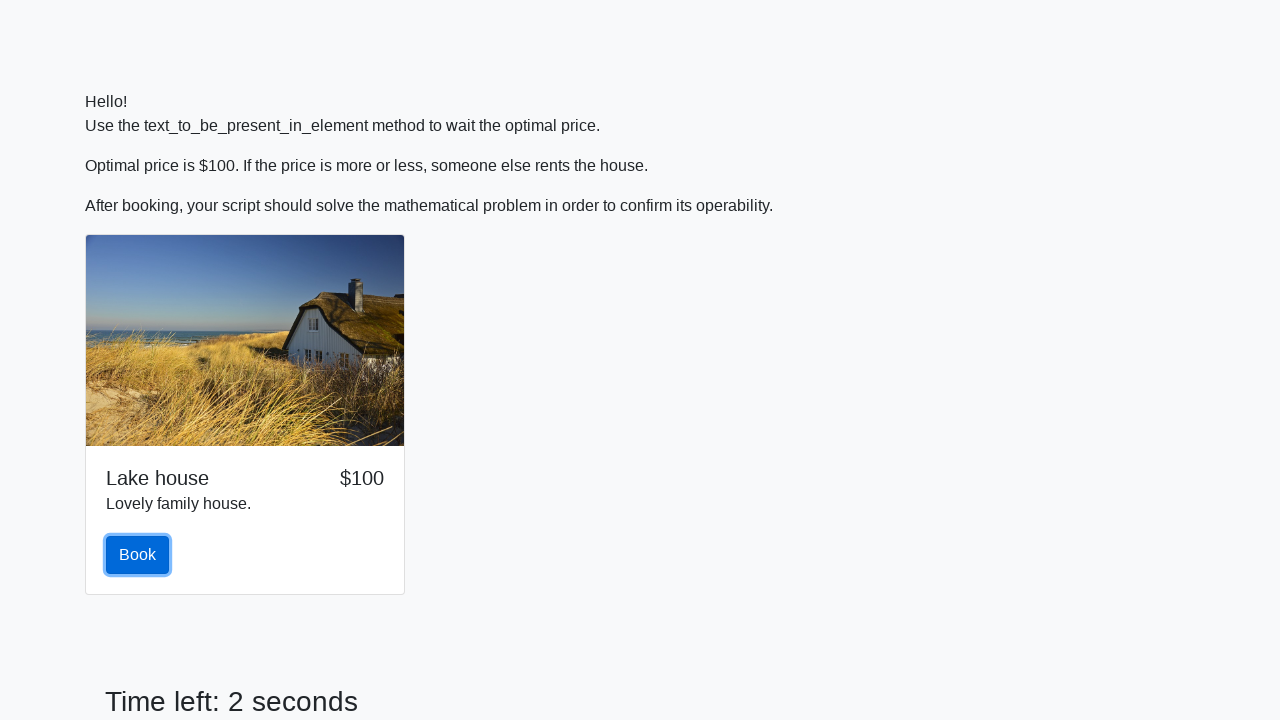

Calculated mathematical answer: 0.8419855917743599
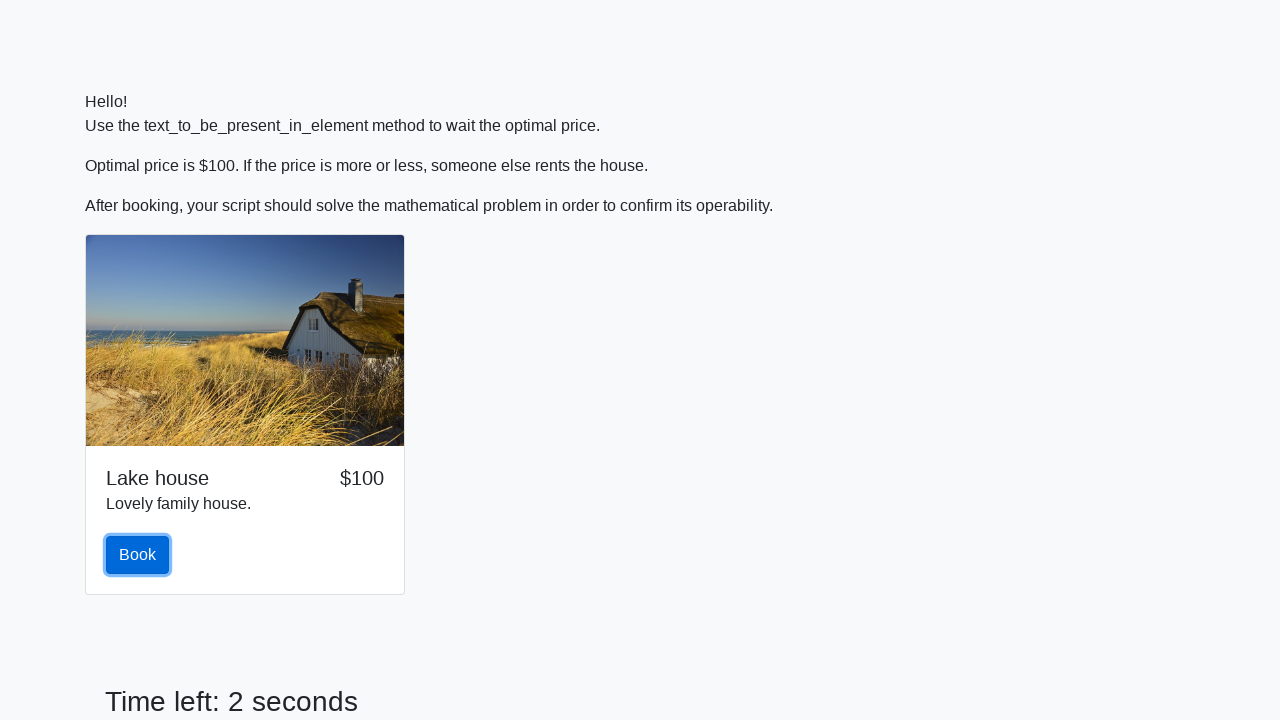

Filled in the calculated answer on #answer
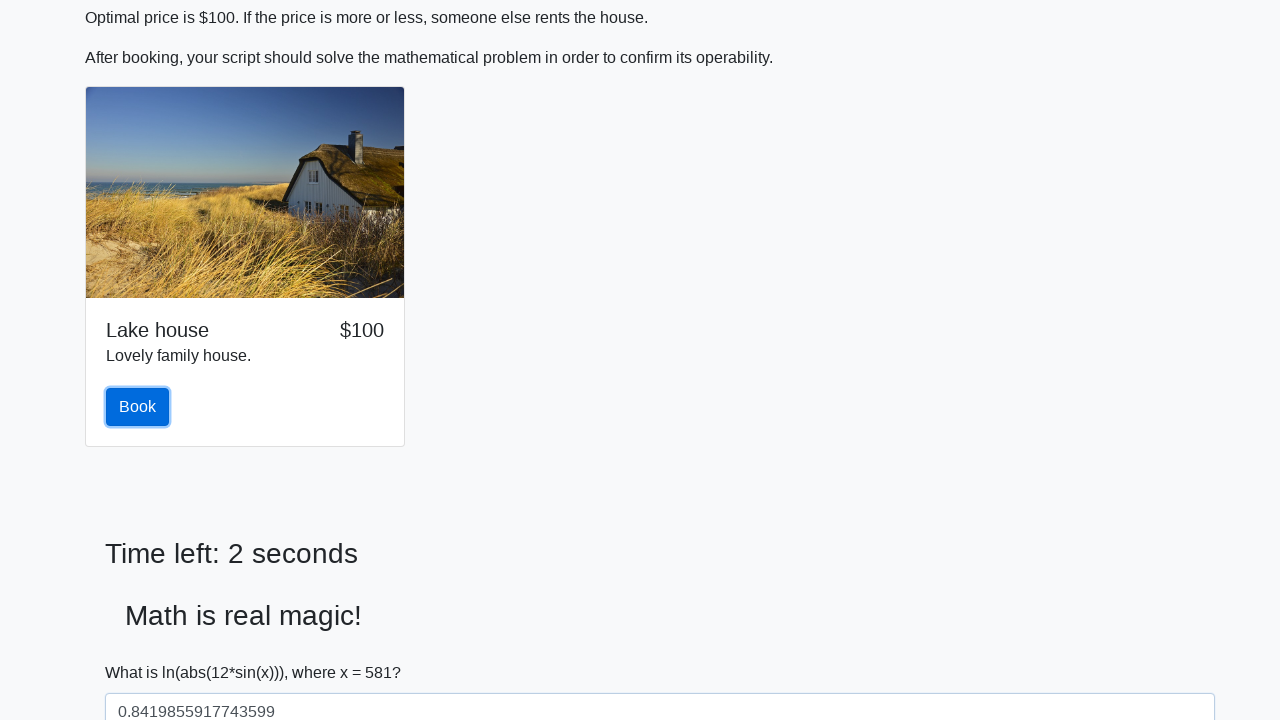

Clicked the solve button to submit solution at (143, 651) on #solve
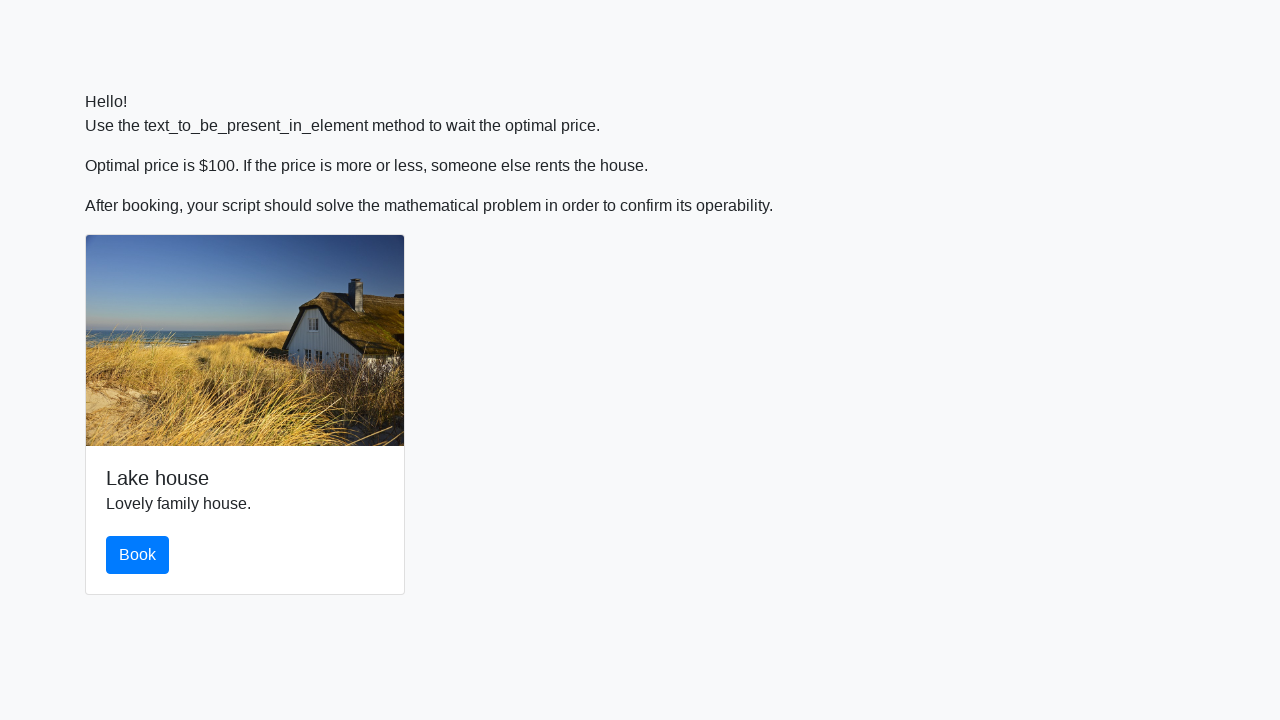

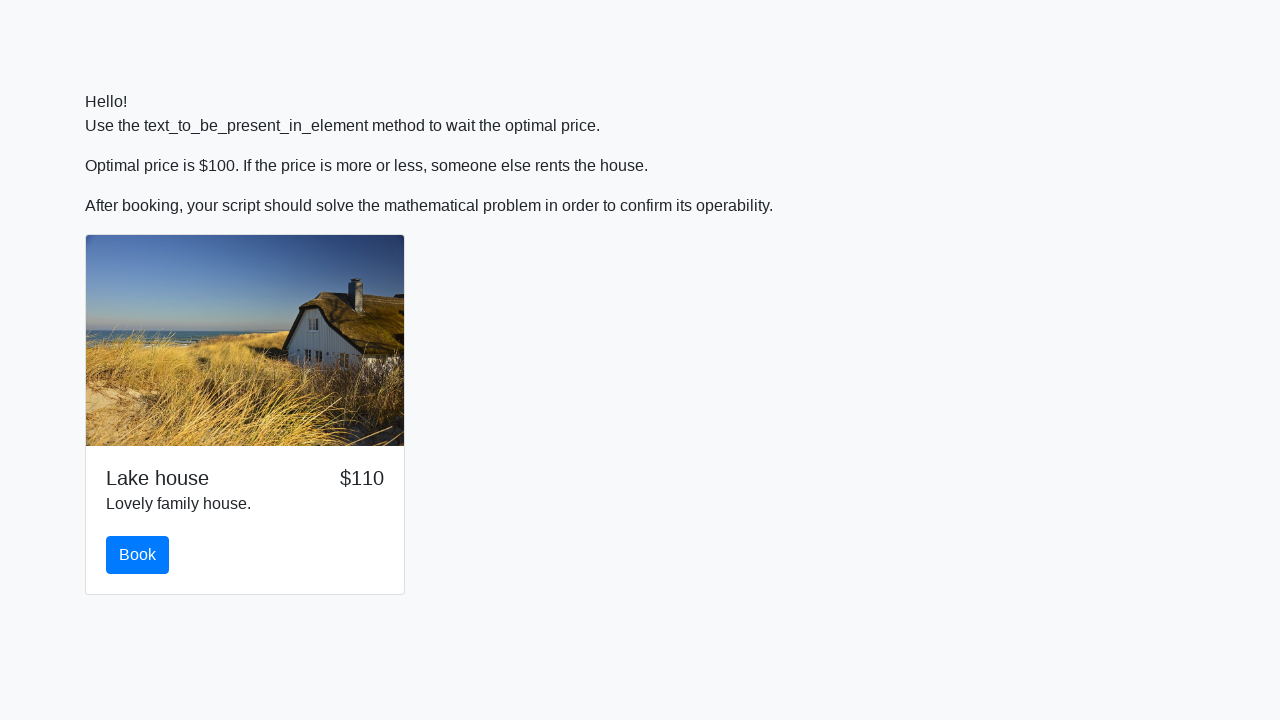